Tests checkbox functionality by verifying initial unchecked state, clicking a checkbox, and confirming it becomes checked

Starting URL: https://rahulshettyacademy.com/AutomationPractice/

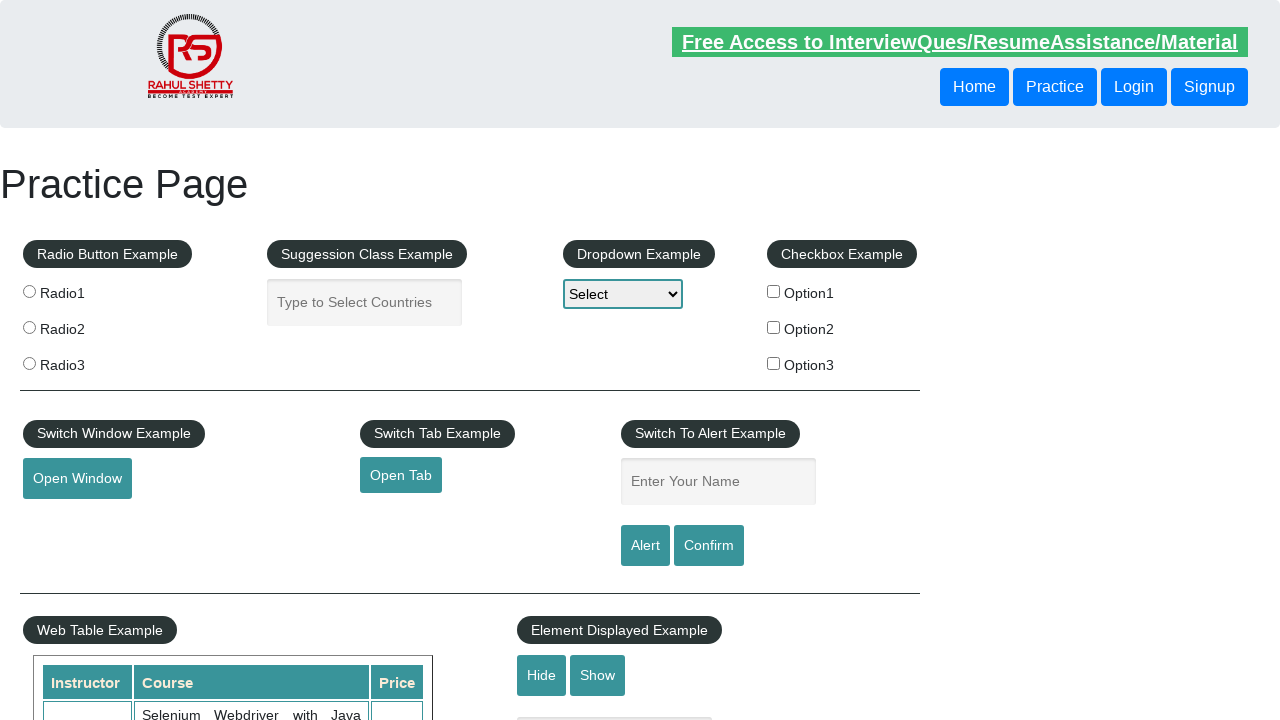

Located all checkboxes on the page and retrieved count
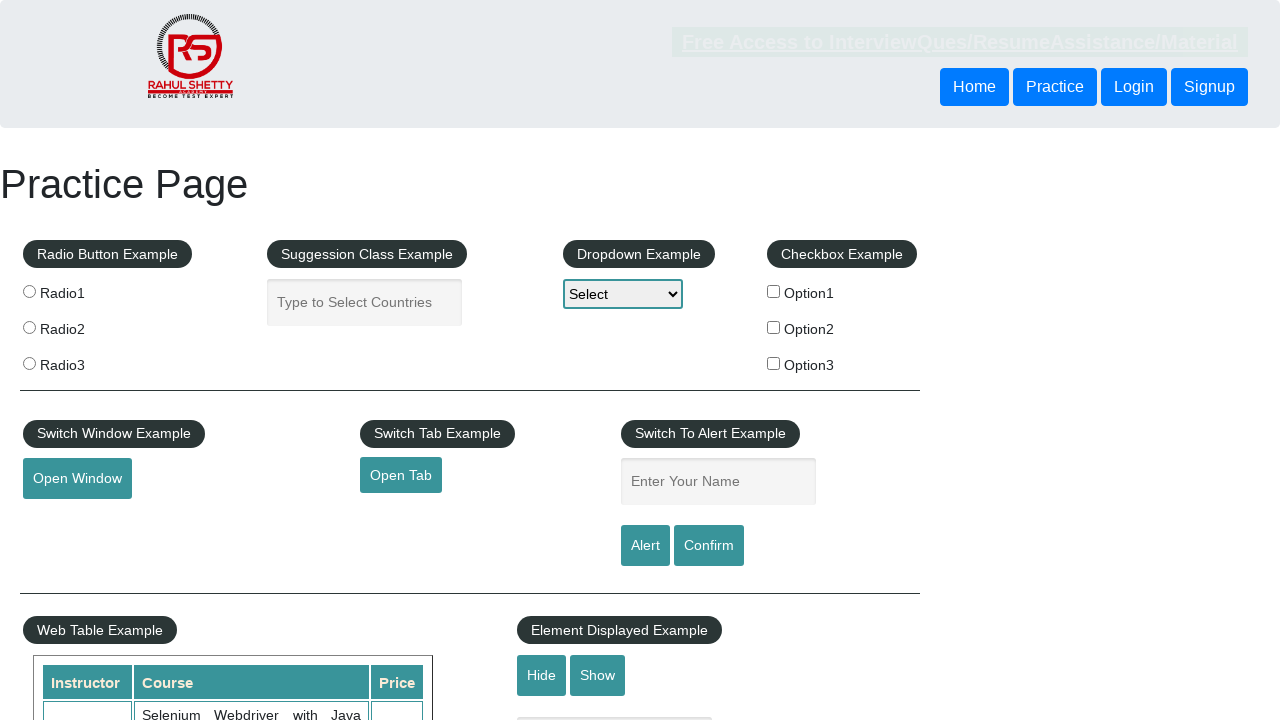

Located the first checkbox element
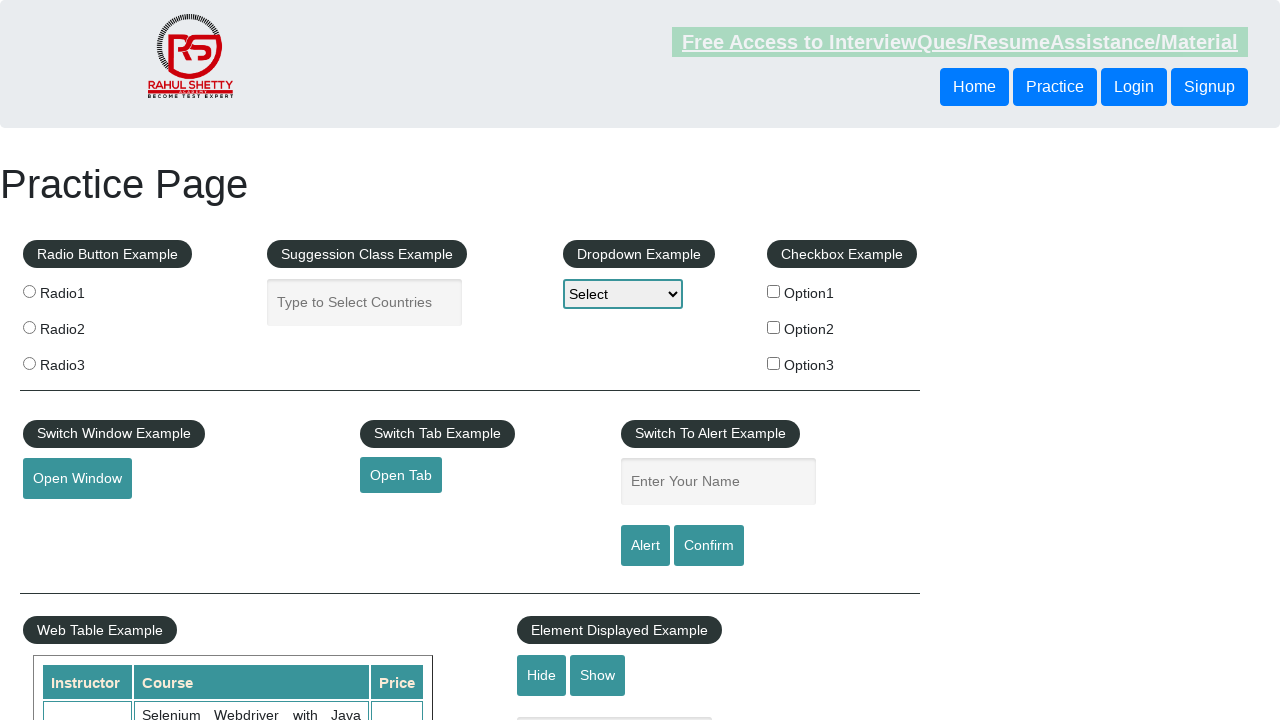

Verified first checkbox is initially unchecked
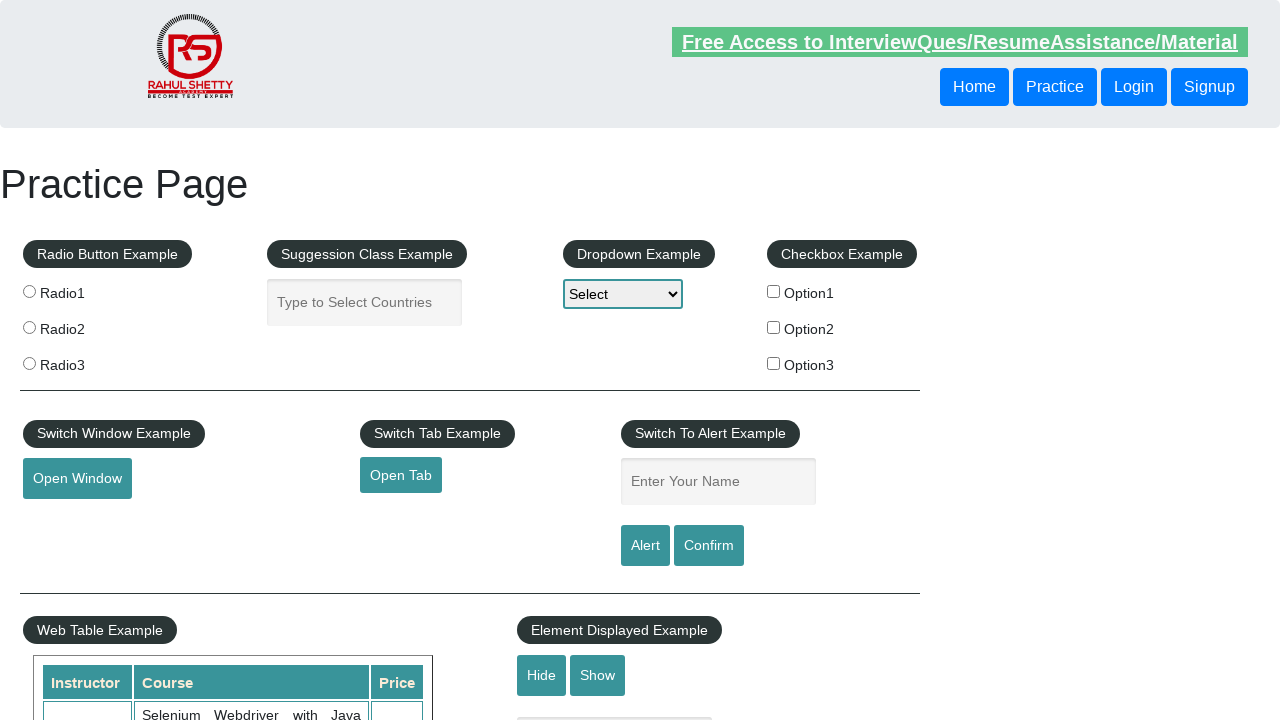

Clicked the first checkbox at (774, 291) on #checkBoxOption1
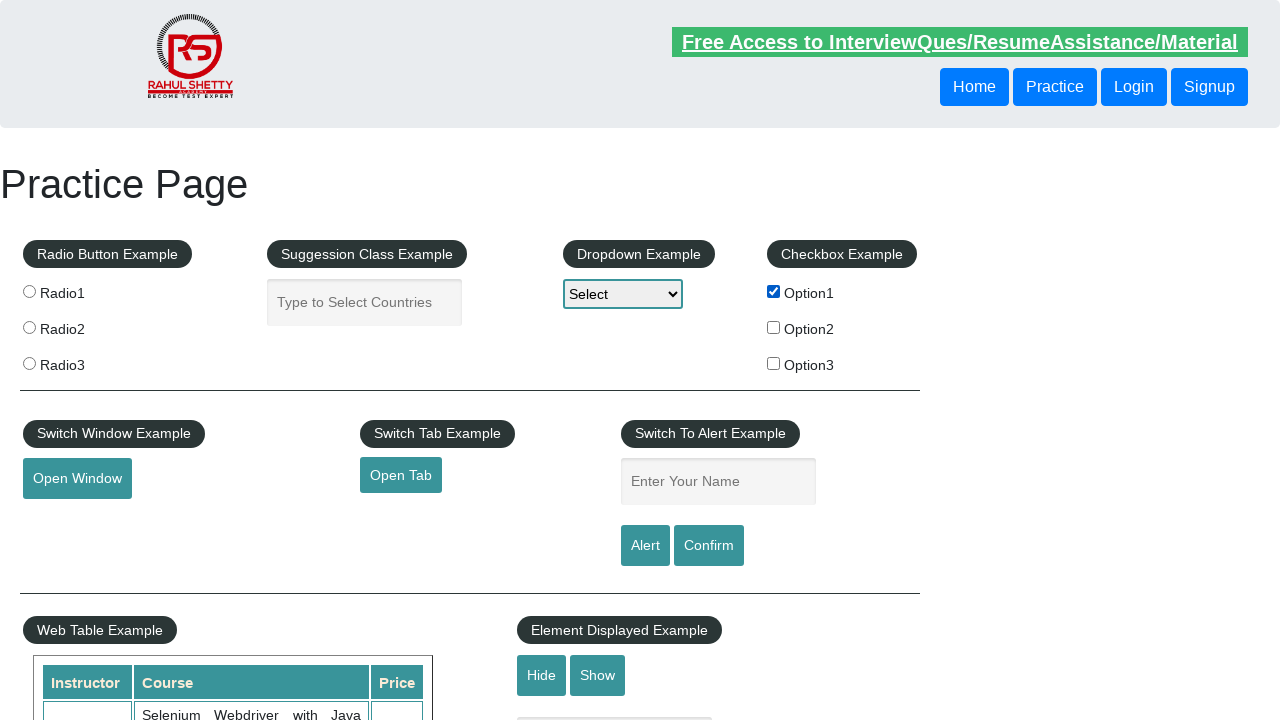

Verified first checkbox is now checked after clicking
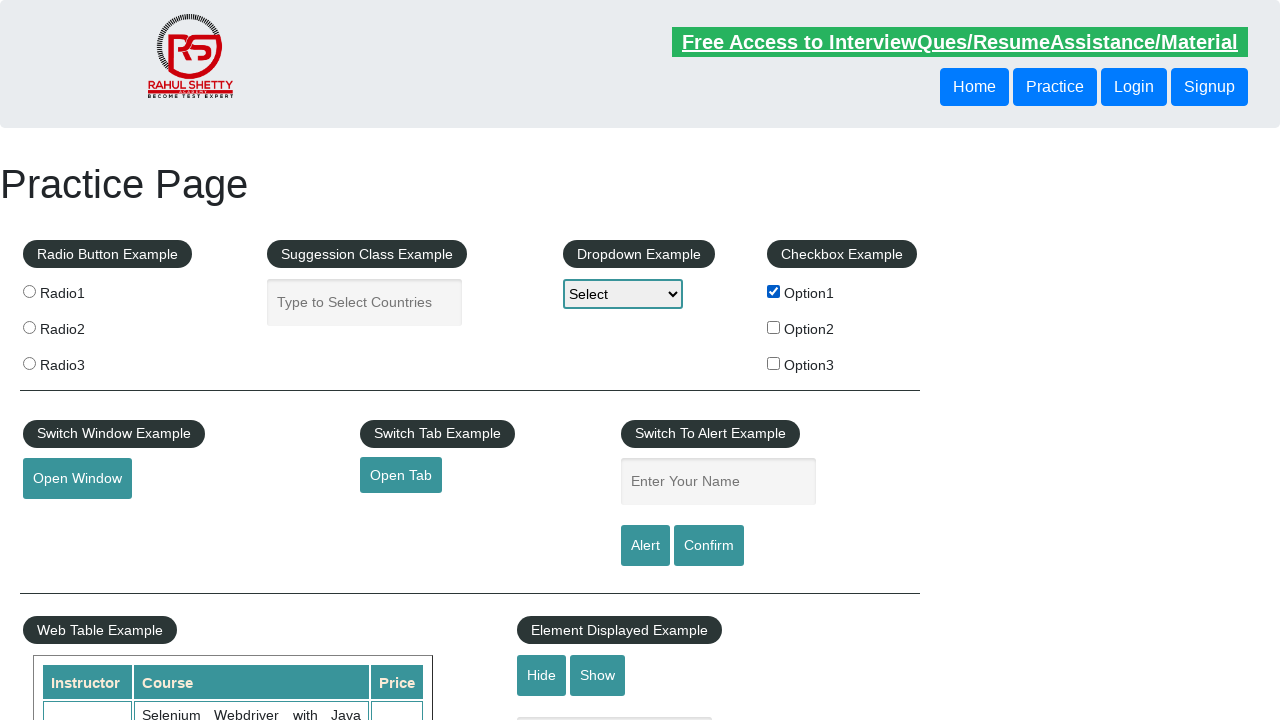

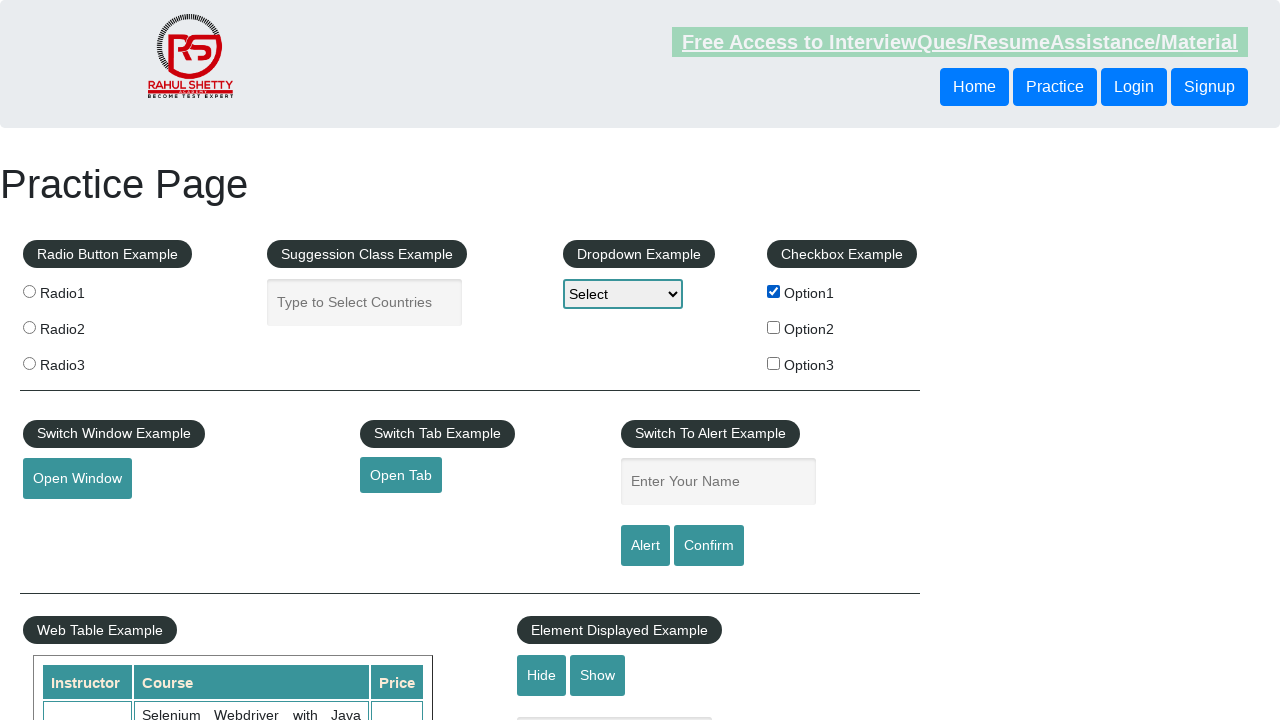